Tests adding Apple Monitor 24 to the shopping cart by navigating to the monitors category, selecting the product, and clicking the add to cart button.

Starting URL: https://www.demoblaze.com/

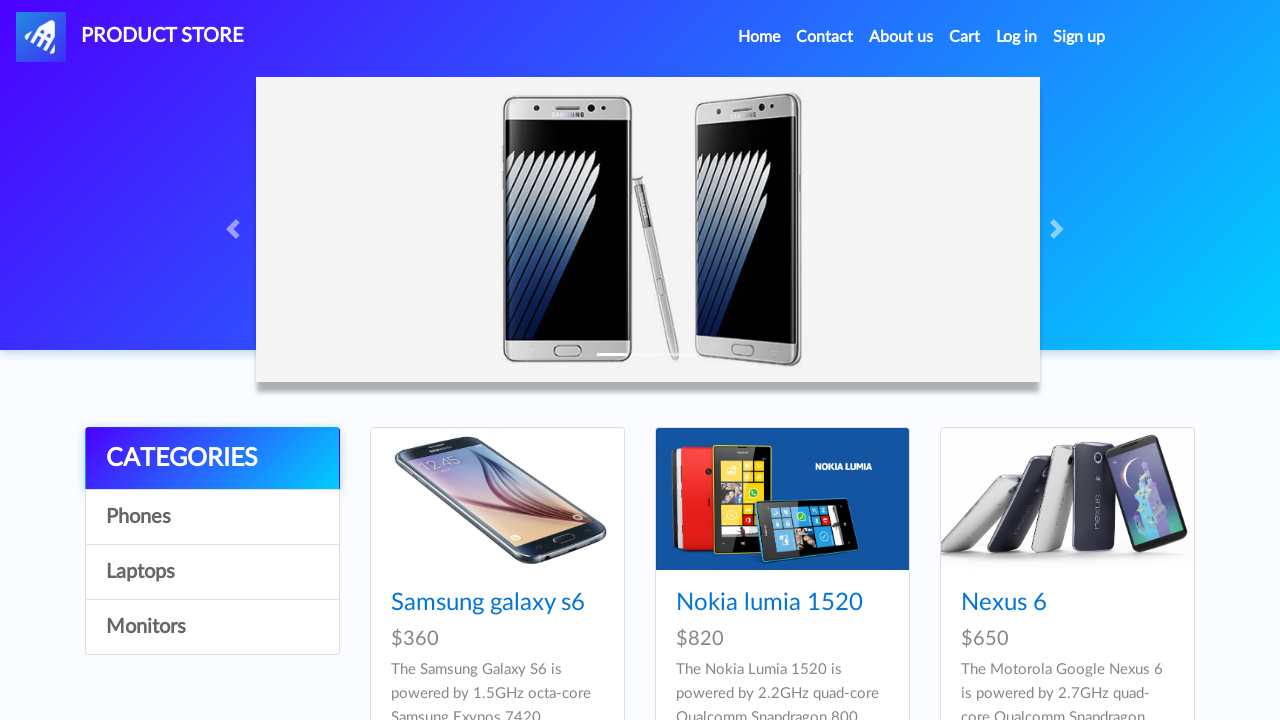

Clicked on the monitors category at (212, 627) on xpath=/html/body/div[5]/div/div[1]/div/a[4]
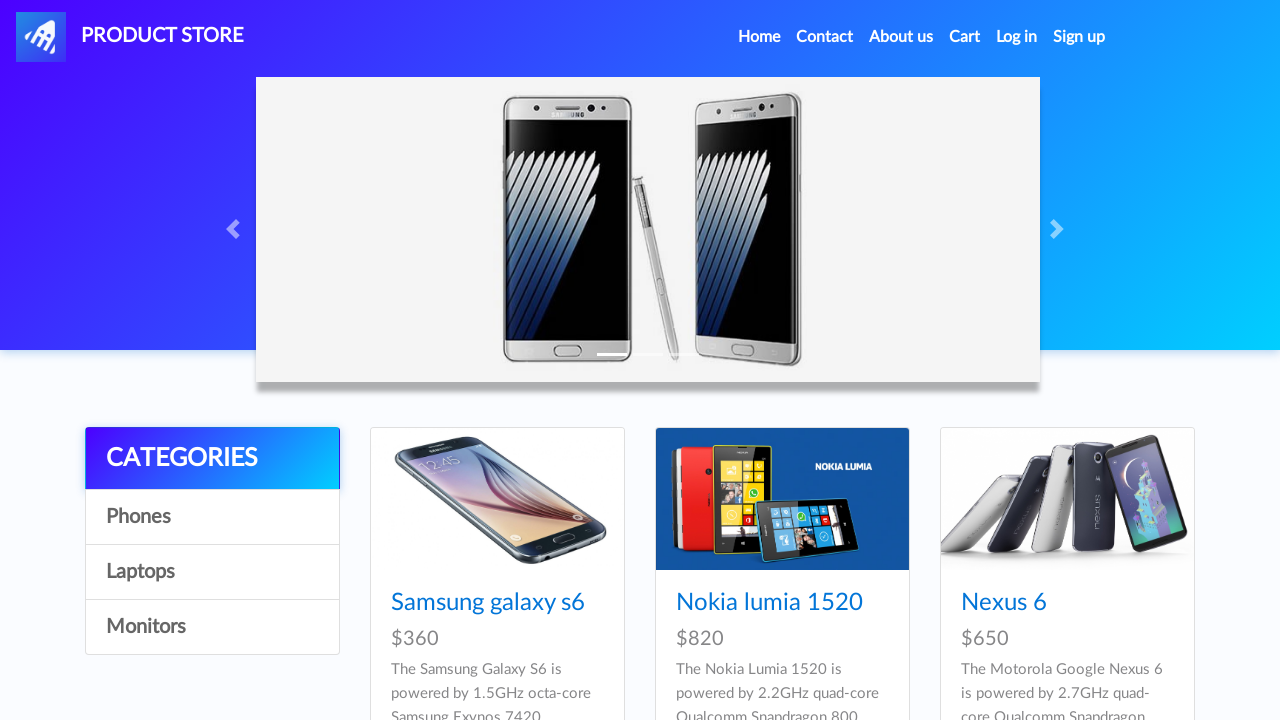

Waited 3 seconds for monitors category page to load
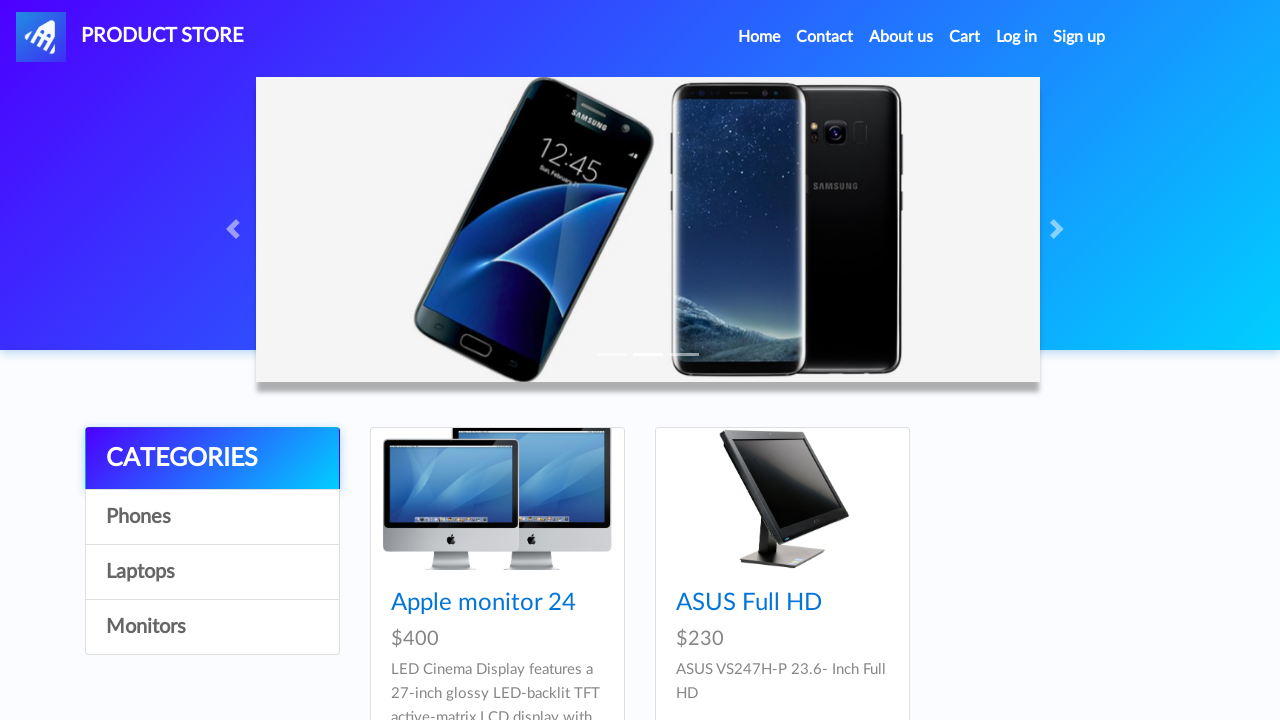

Clicked on Apple Monitor 24 product at (484, 603) on xpath=/html/body/div[5]/div/div[2]/div/div[1]/div/div/h4/a
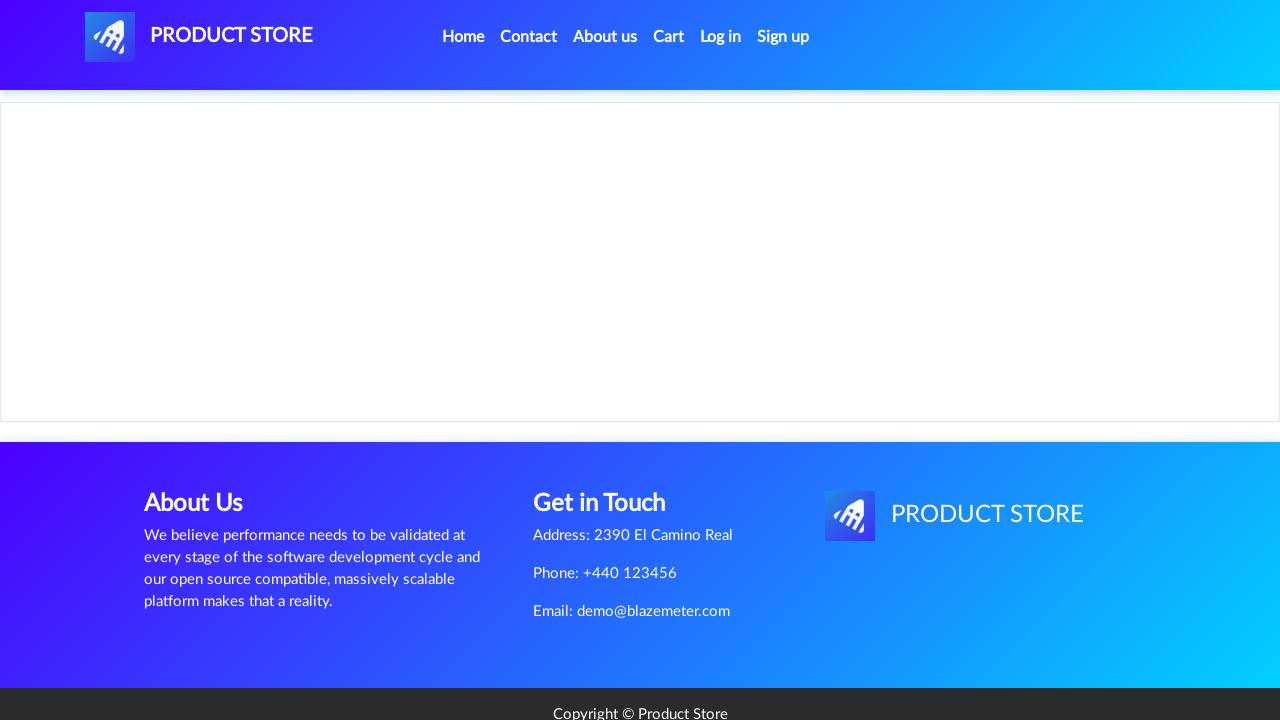

Waited 3 seconds for product details page to load
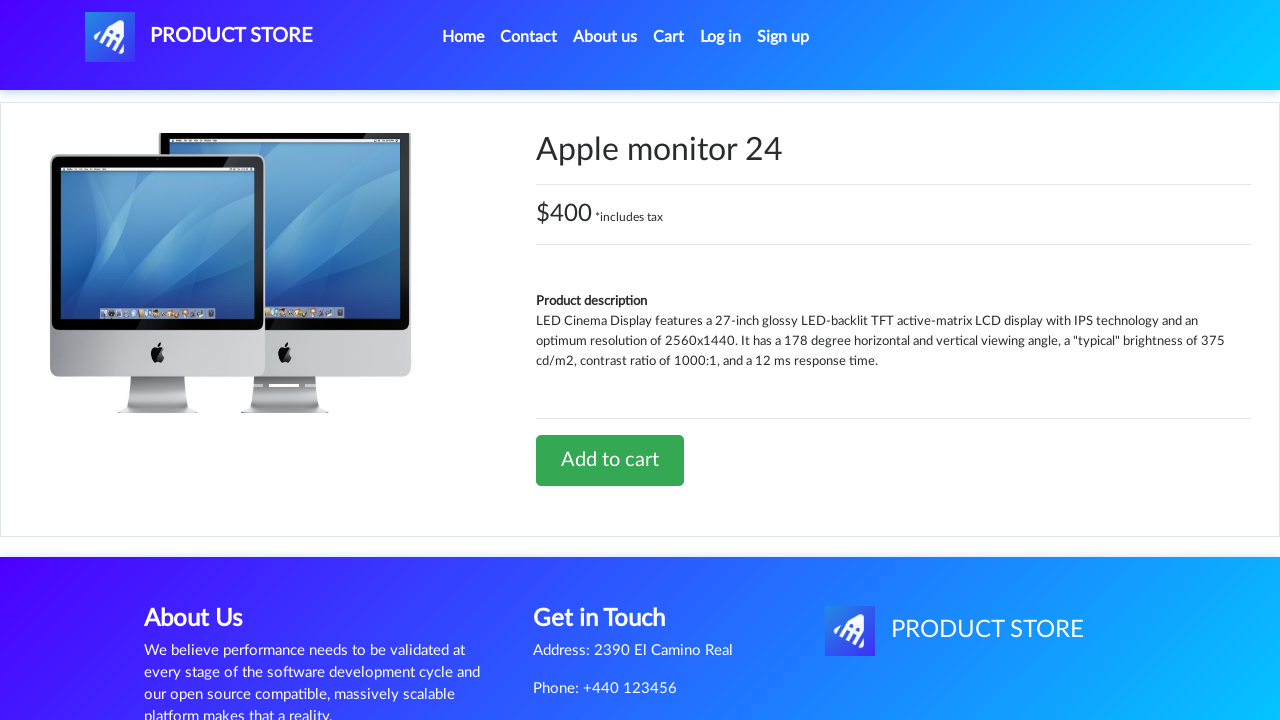

Clicked the 'Add to cart' button at (610, 460) on #tbodyid > div.row > div > a
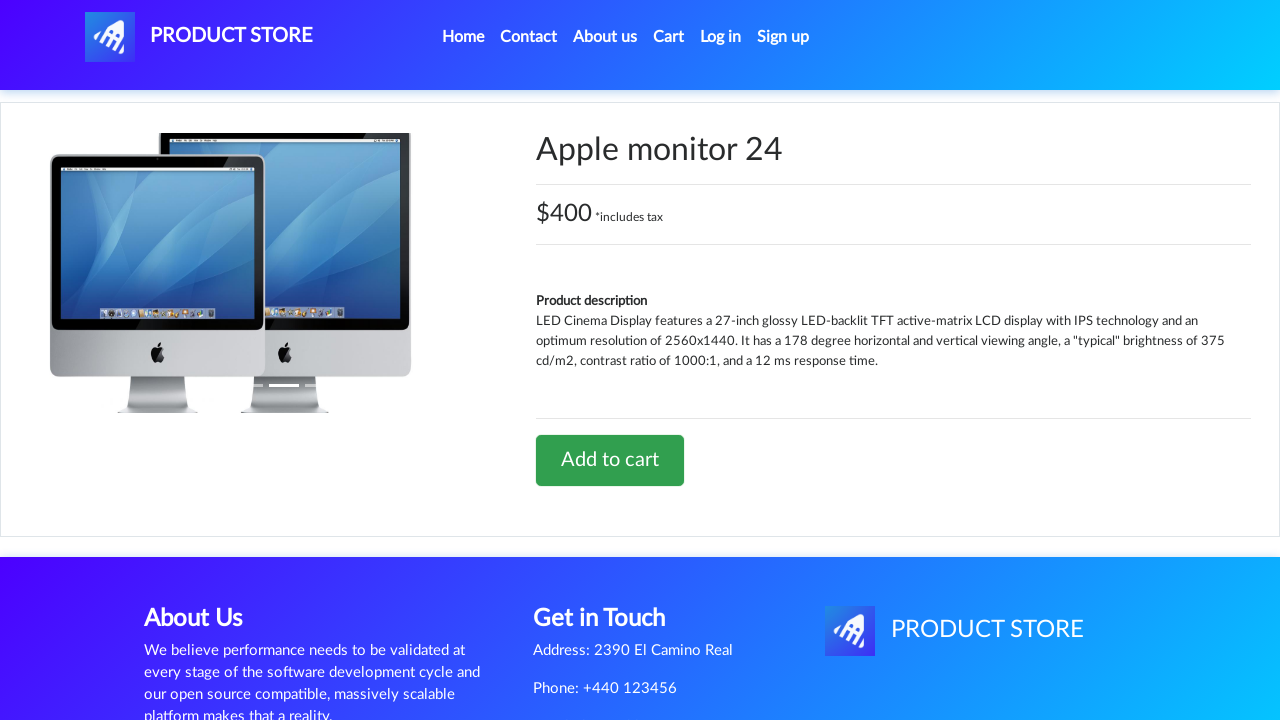

Waited 2 seconds for item to be added to cart
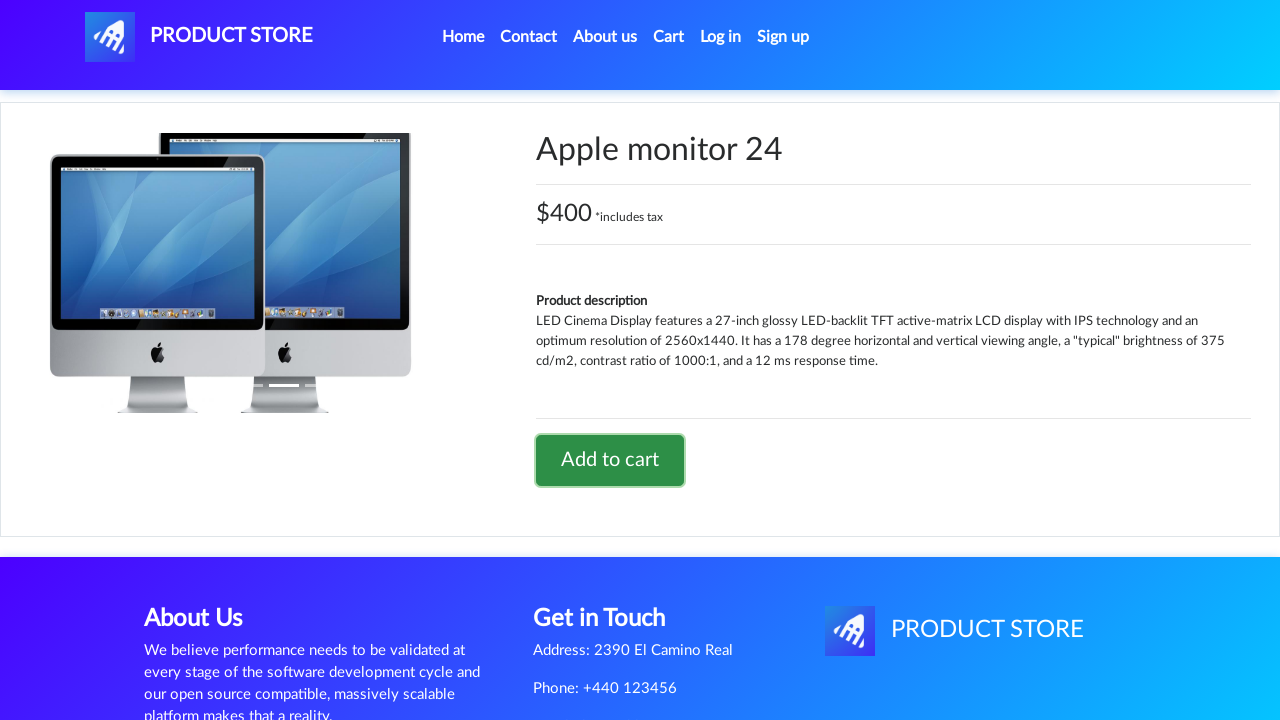

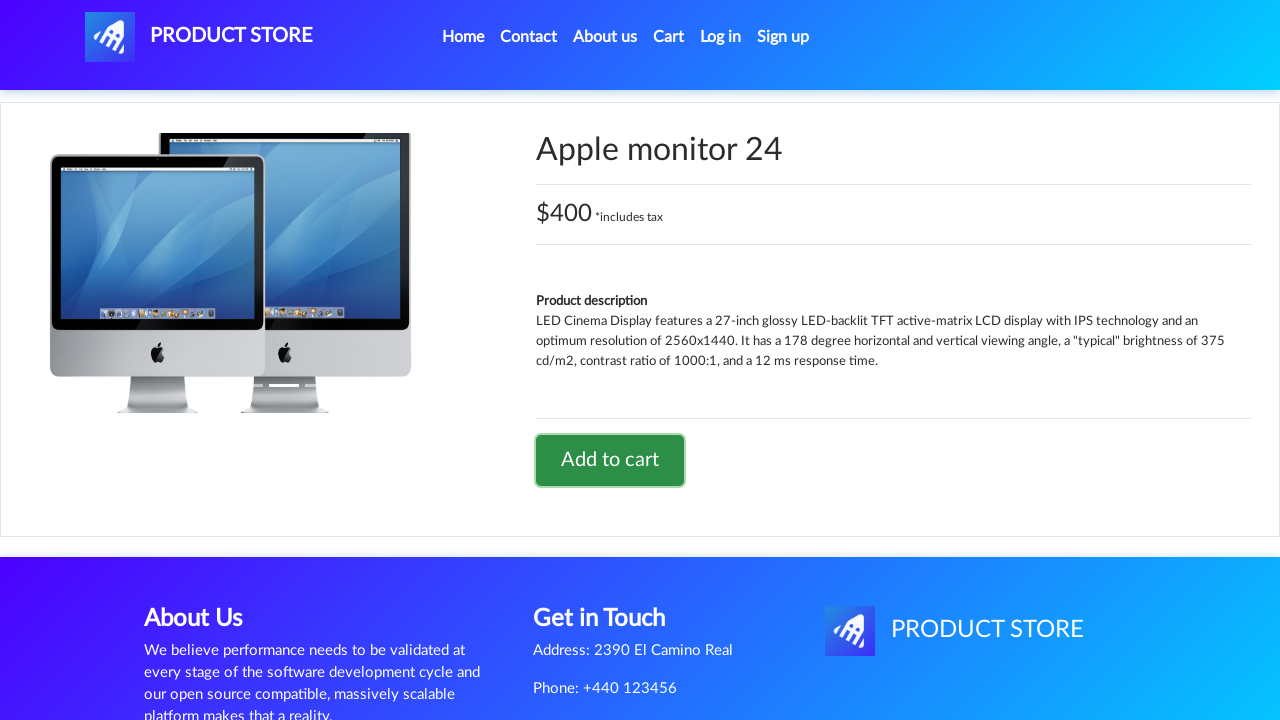